Navigates to a video listing page and scrolls through all content, clicking "Show more" buttons to load additional items

Starting URL: https://byruthub.org/action/

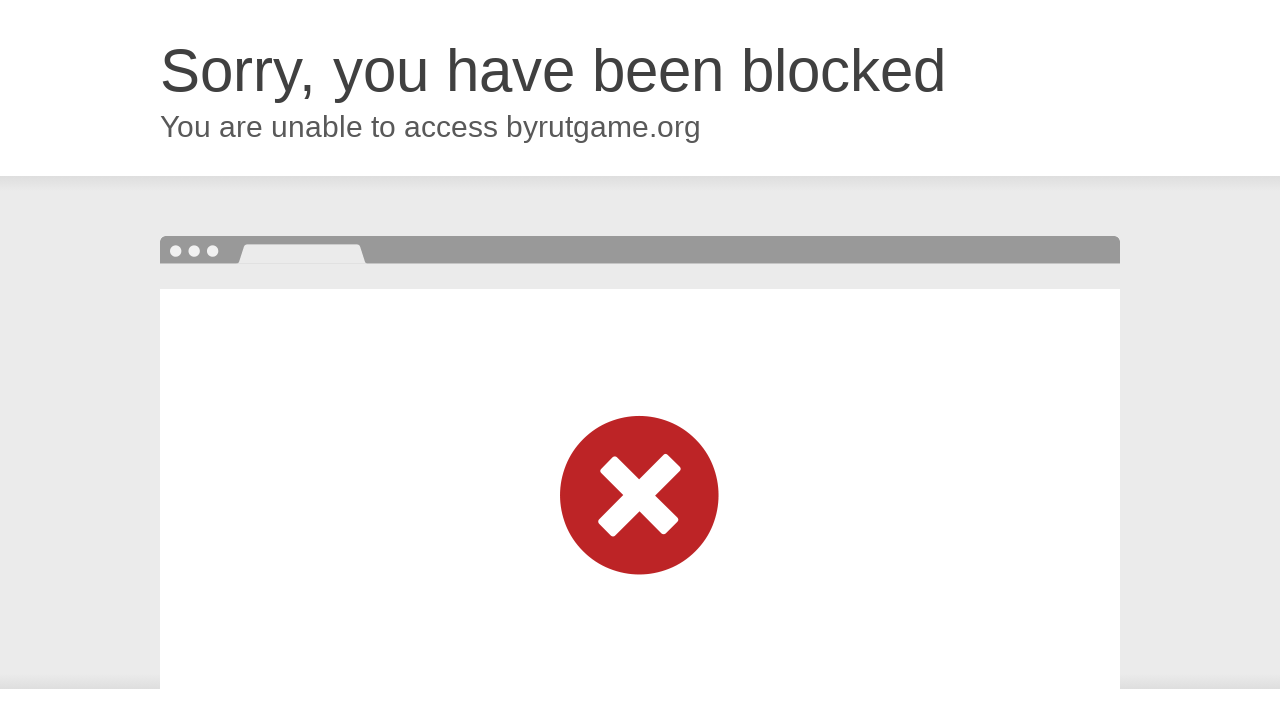

Waited for page body to load
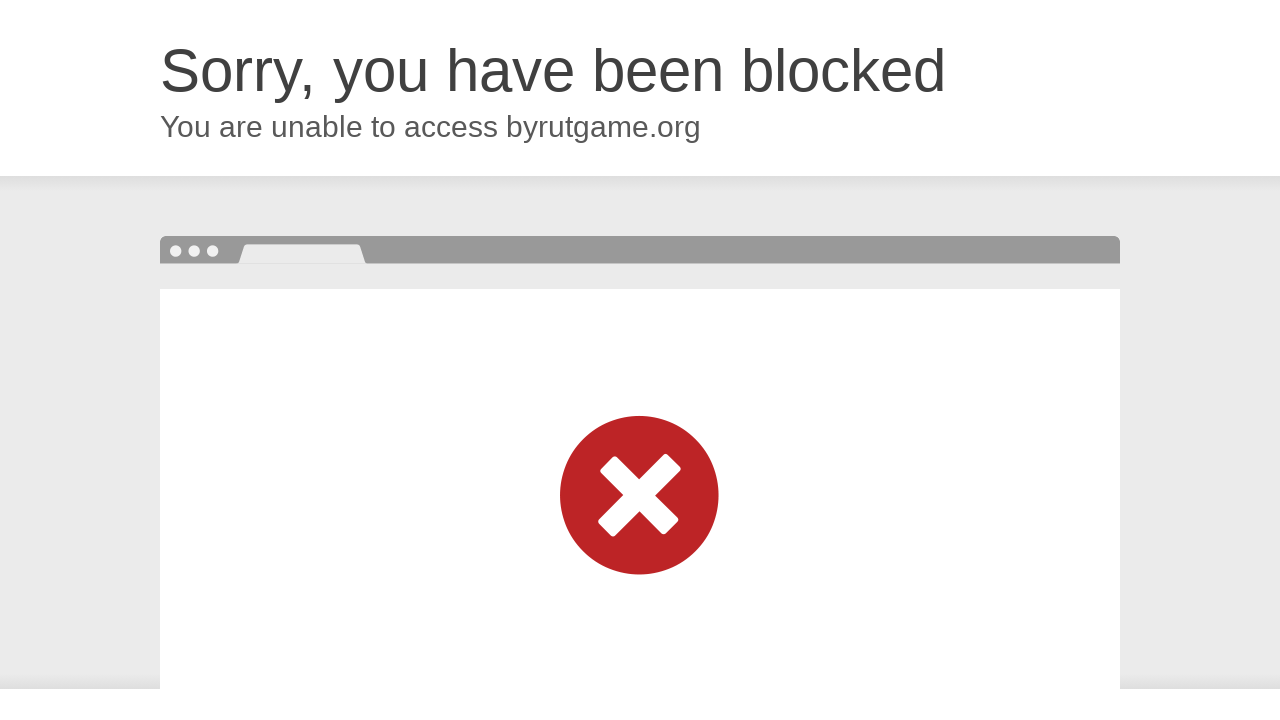

Retrieved initial page scroll height
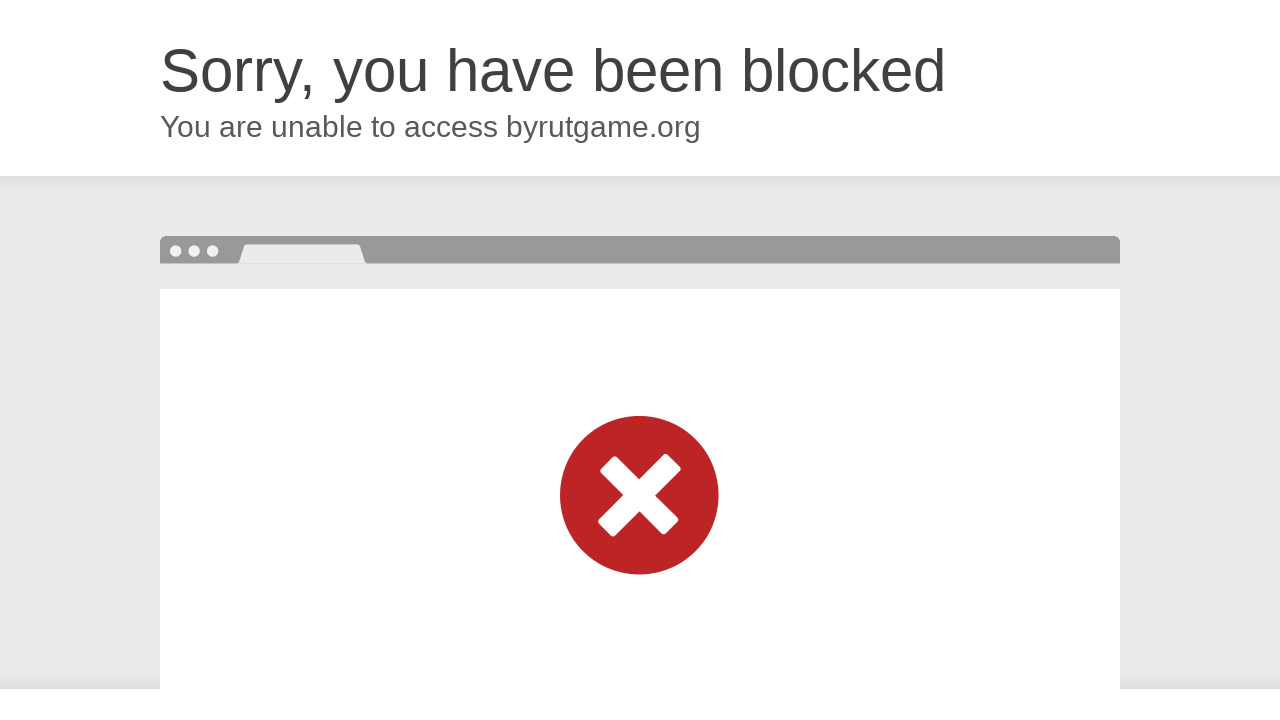

Scrolled to bottom of page
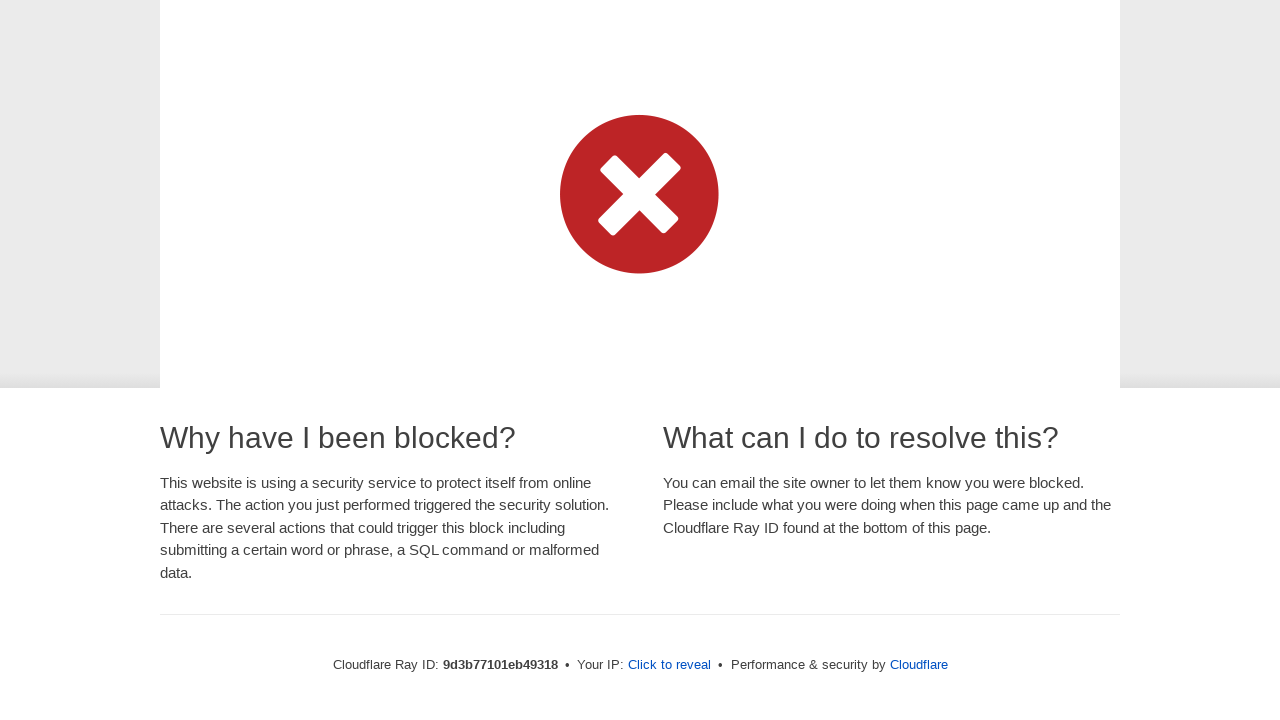

Waited 2 seconds for content to load after scroll
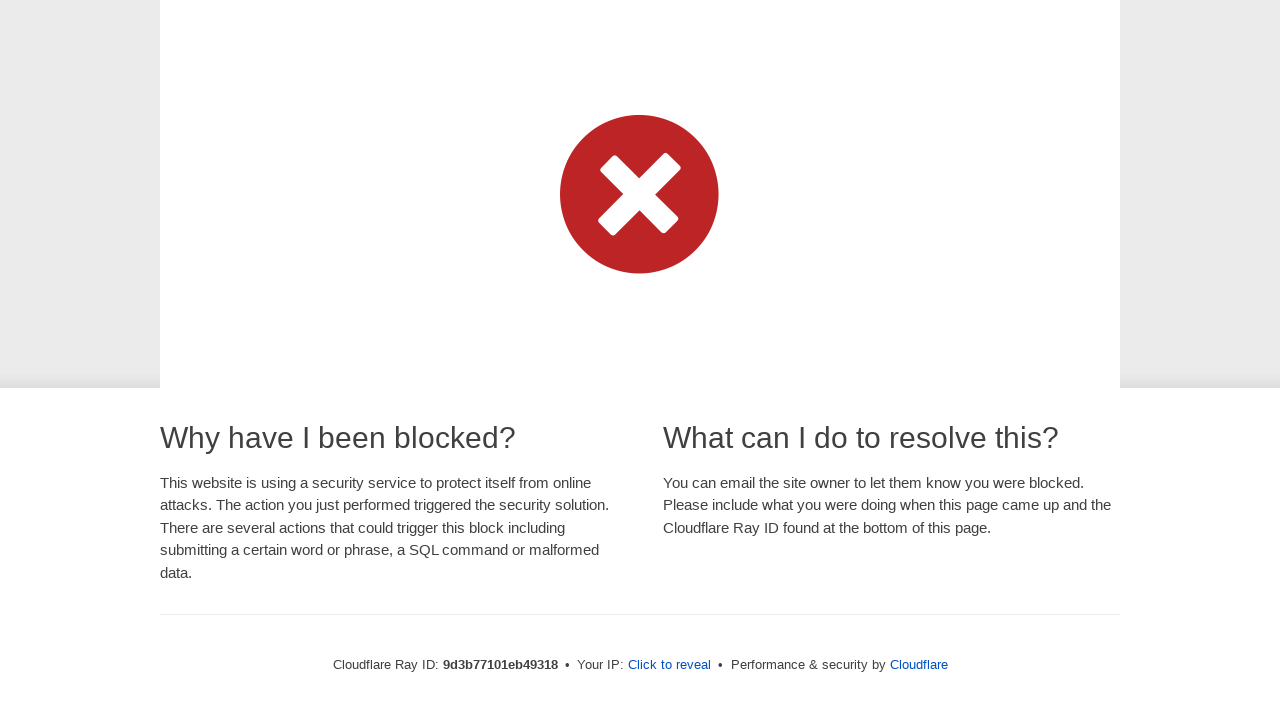

Located 'Show more' button
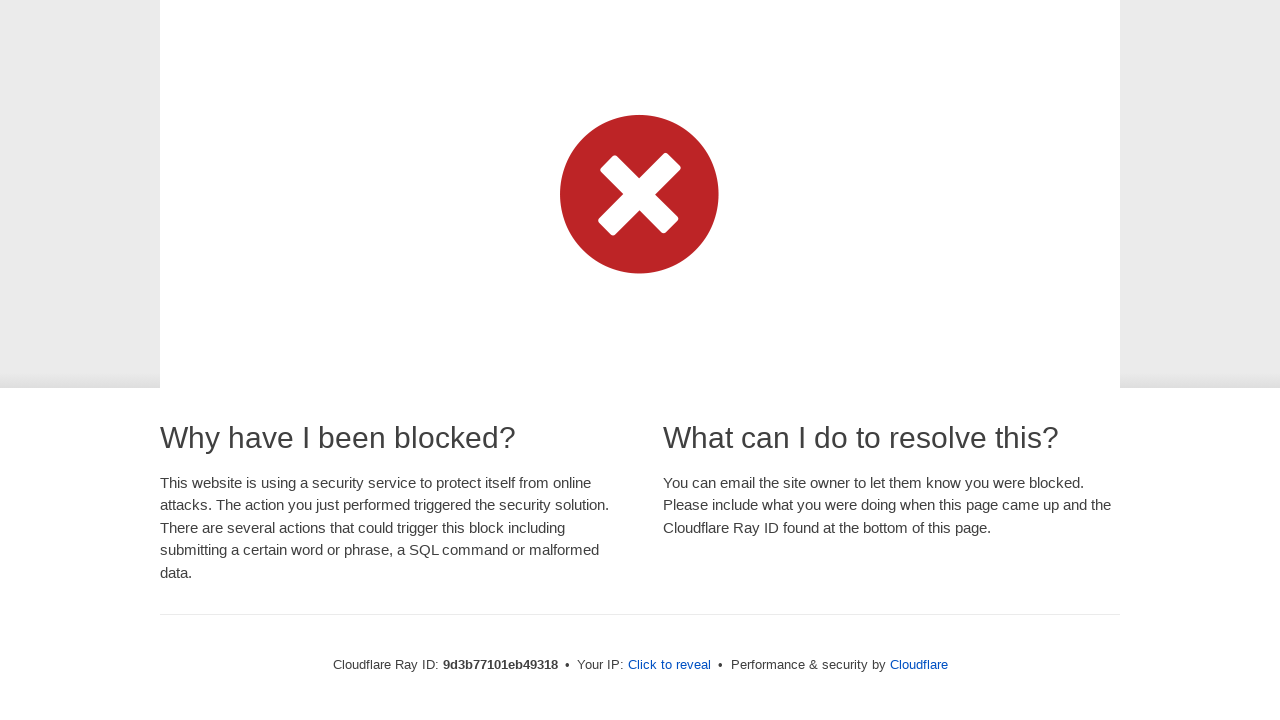

'Show more' button is not visible, stopping scroll
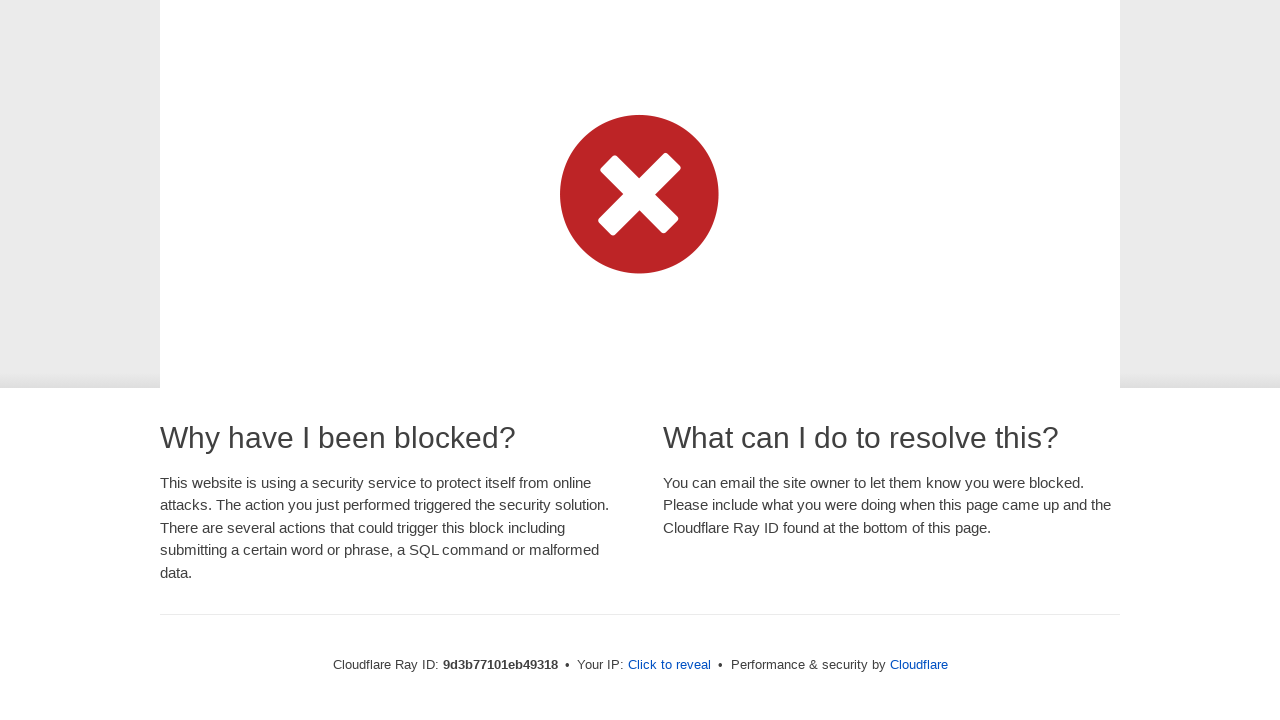

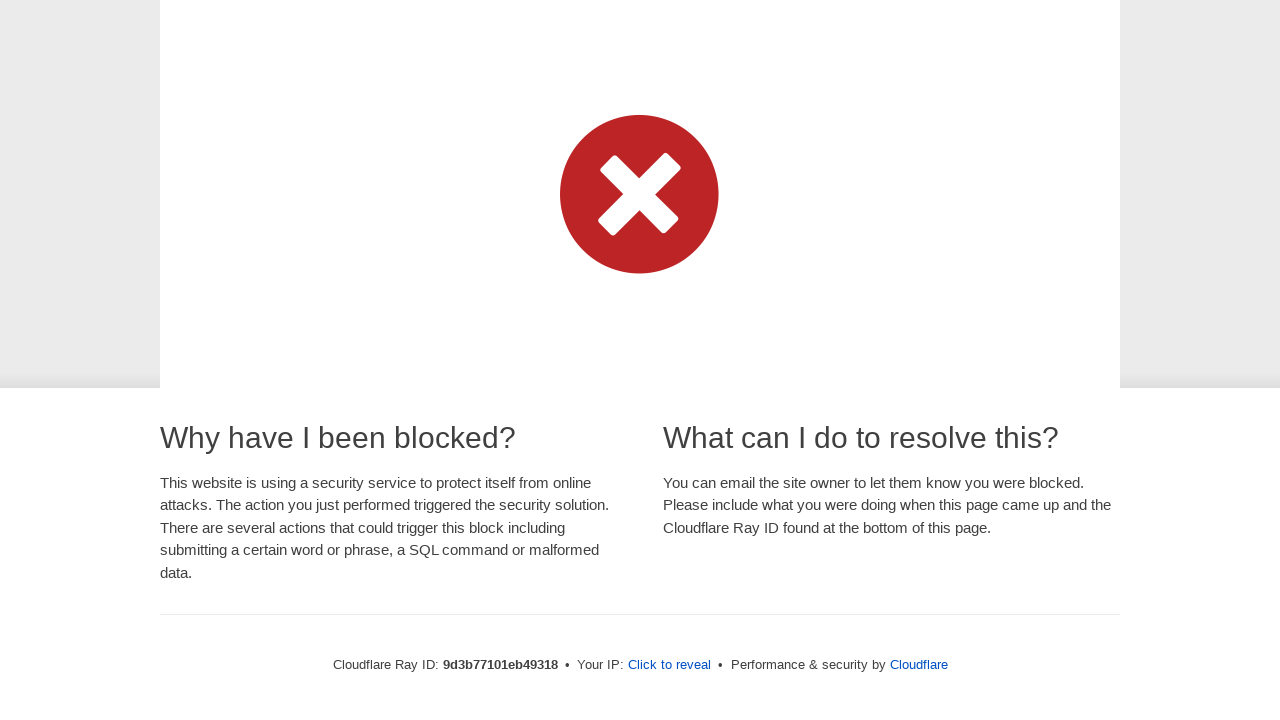